Tests inserting the pet breed into the breed input field.

Starting URL: https://test-a-pet.vercel.app/

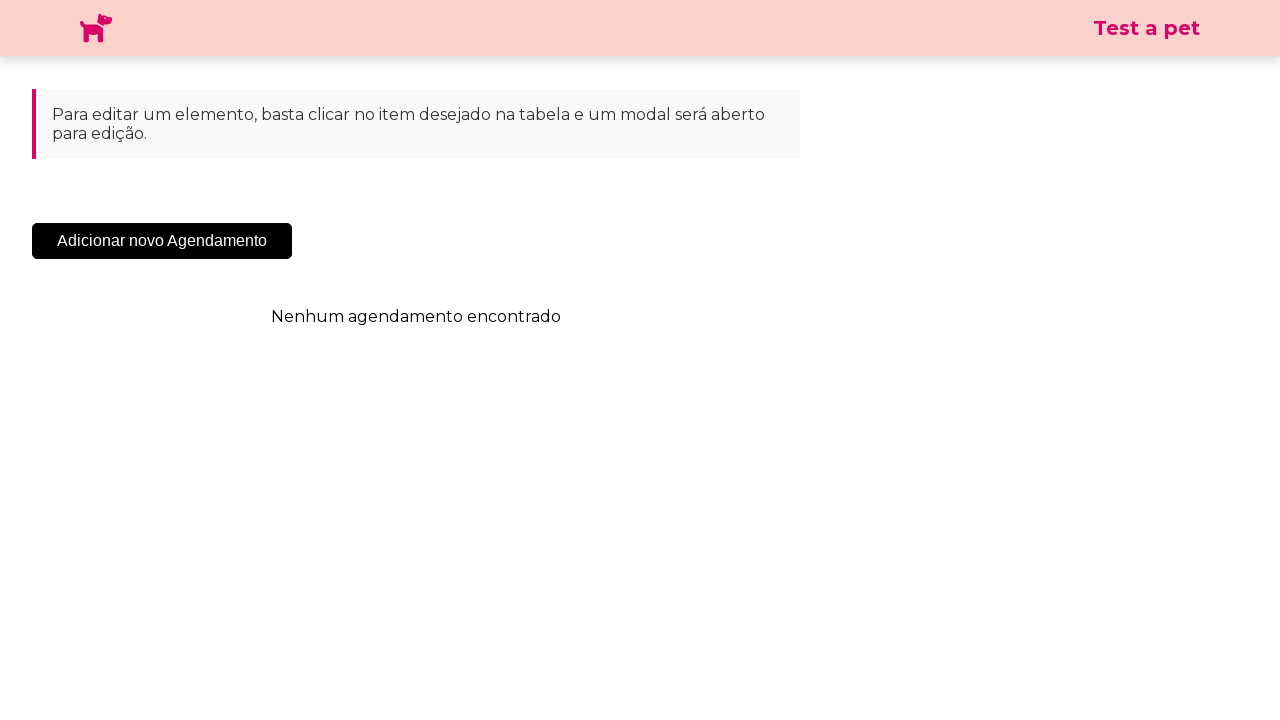

Clicked 'Adicionar Novo Agendamento' button at (162, 241) on .sc-cHqXqK.kZzwzX
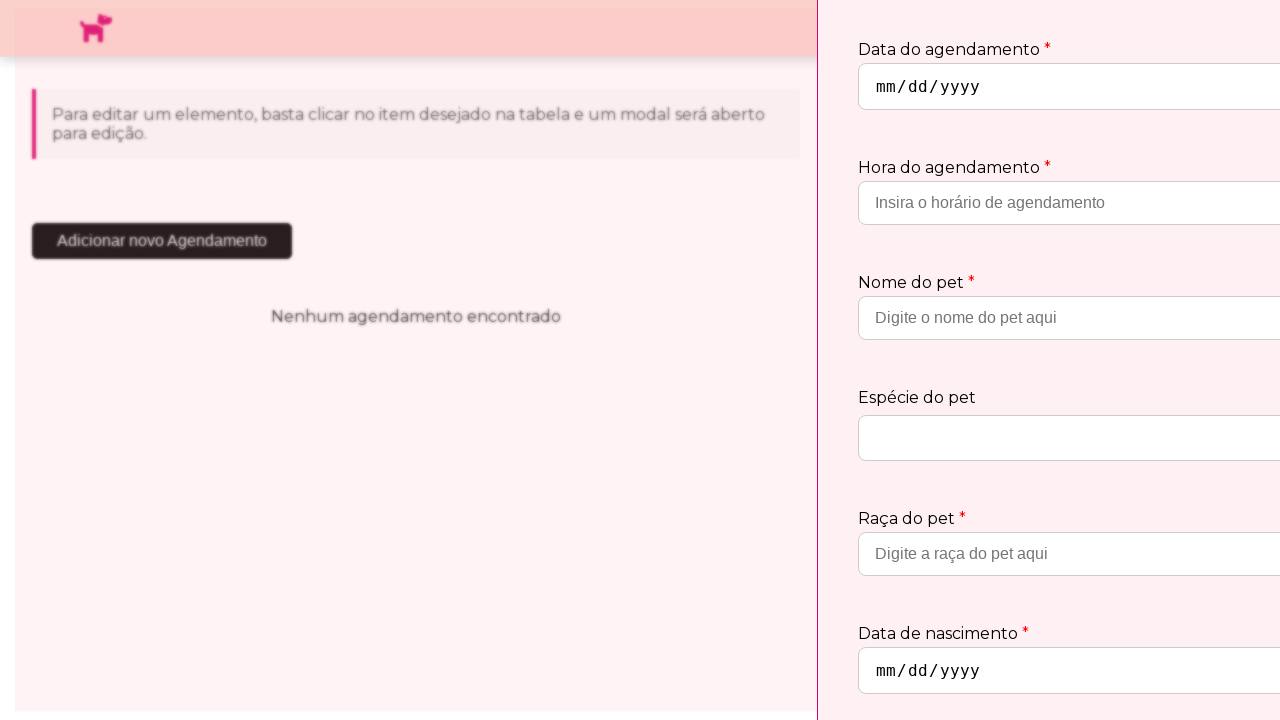

Modal appeared and is visible
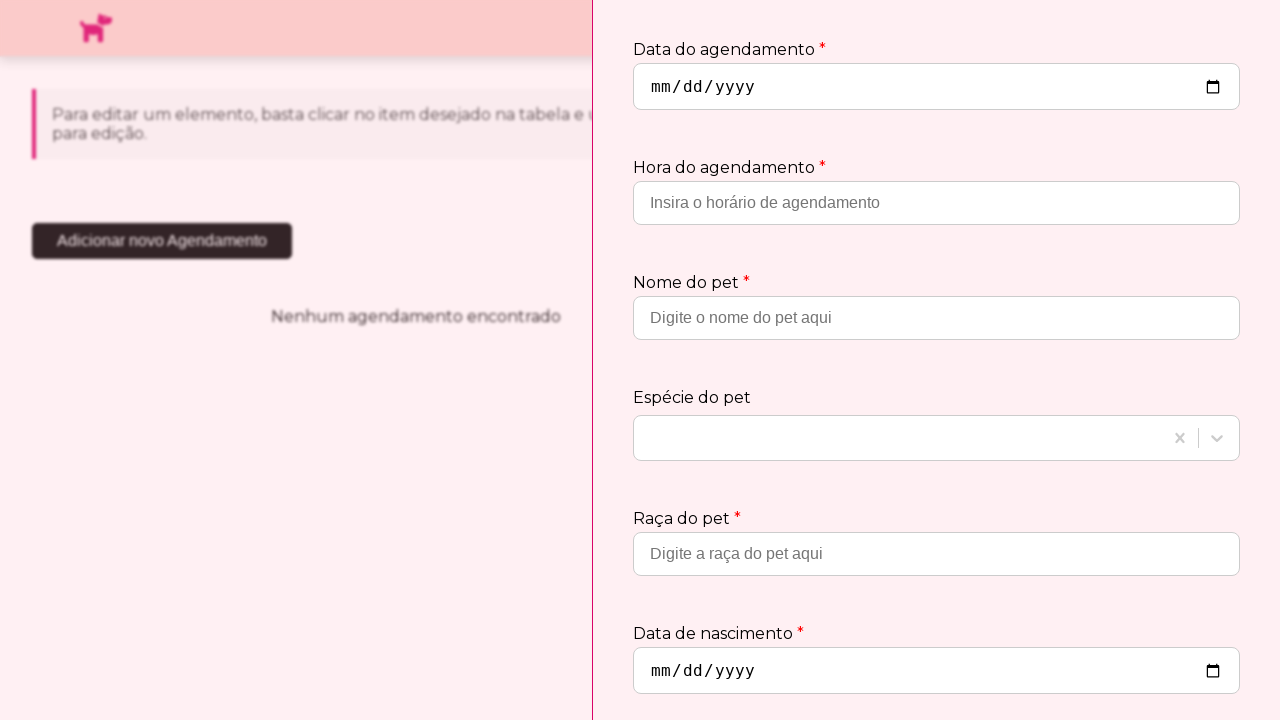

Filled pet breed field with 'Golden Retriever' on input[placeholder='Digite a raça do pet aqui']
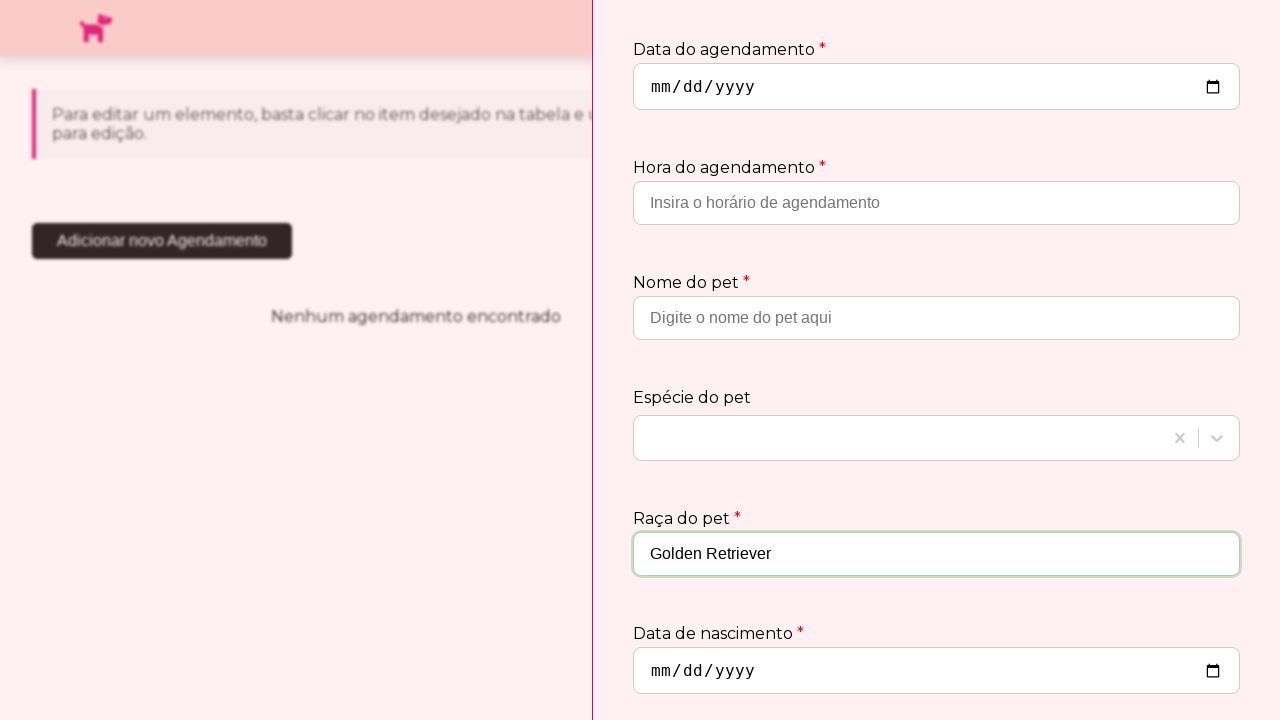

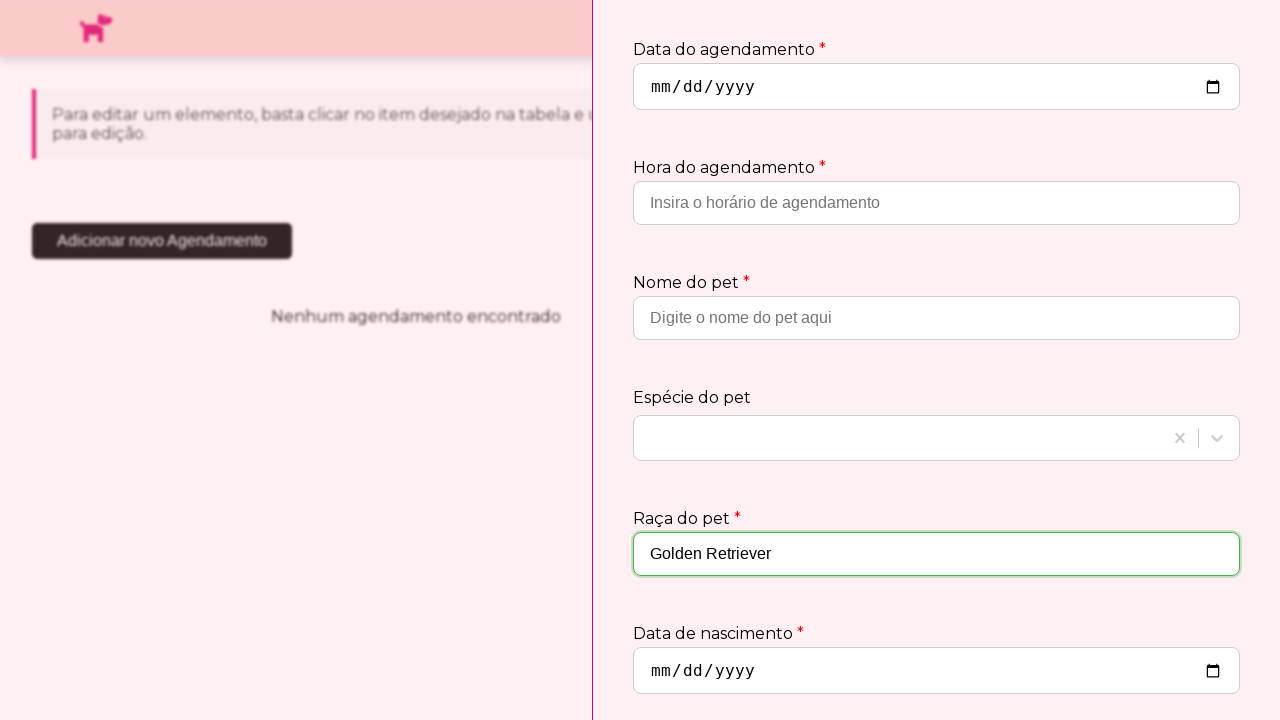